Tests radio button interactions by clicking three different radio buttons using various selector strategies (id, css, xpath)

Starting URL: http://formy-project.herokuapp.com/radiobutton

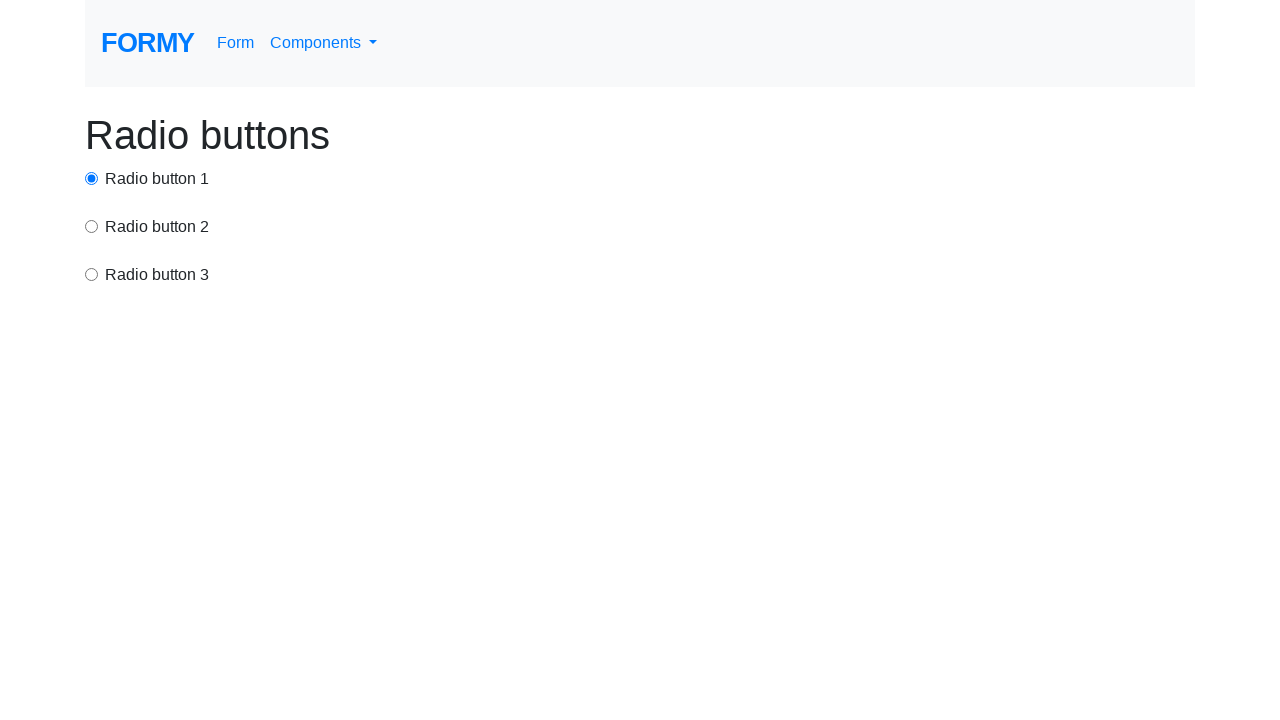

Clicked first radio button using ID selector at (92, 178) on #radio-button-1
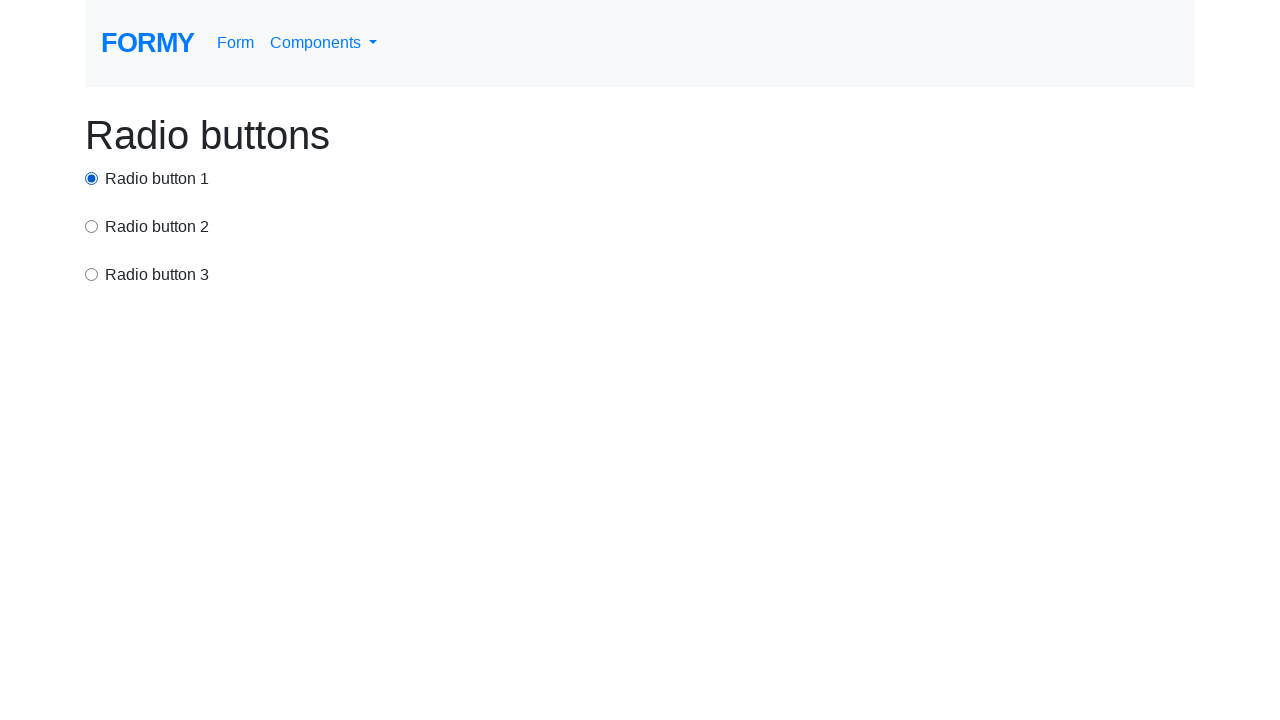

Clicked second radio button using CSS selector at (92, 226) on input[value='option2']
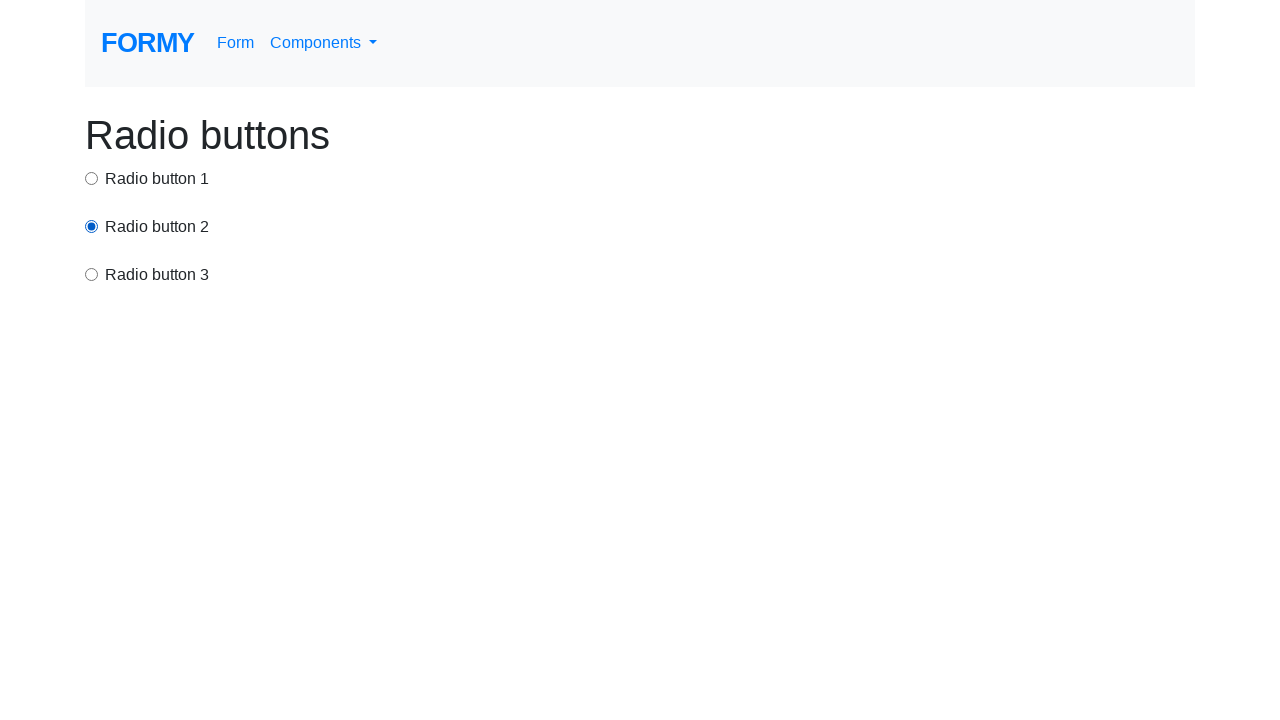

Clicked third radio button using XPath selector at (92, 274) on xpath=/html/body/div/div[3]/input
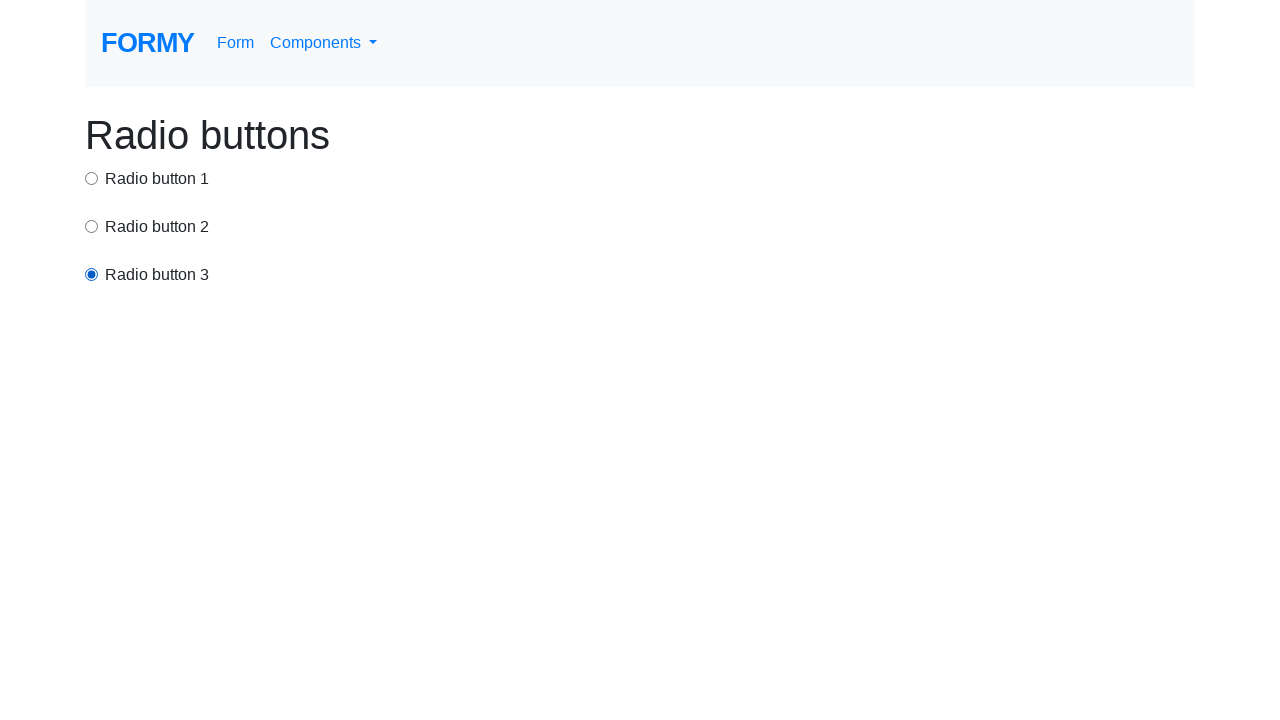

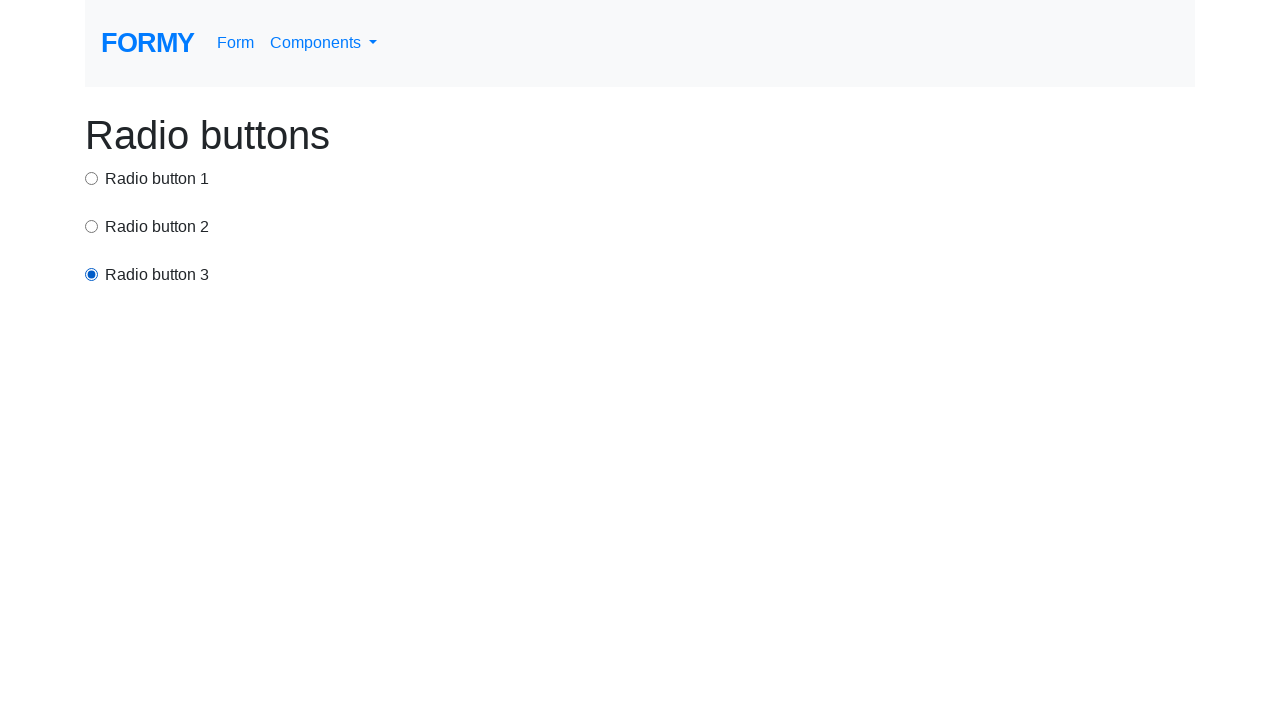